Tests cookie deletion functionality by navigating to a cookies demo page, deleting a specific cookie named "username", verifying the cookie count decreased, and clicking the refresh cookies button.

Starting URL: https://bonigarcia.dev/selenium-webdriver-java/cookies.html

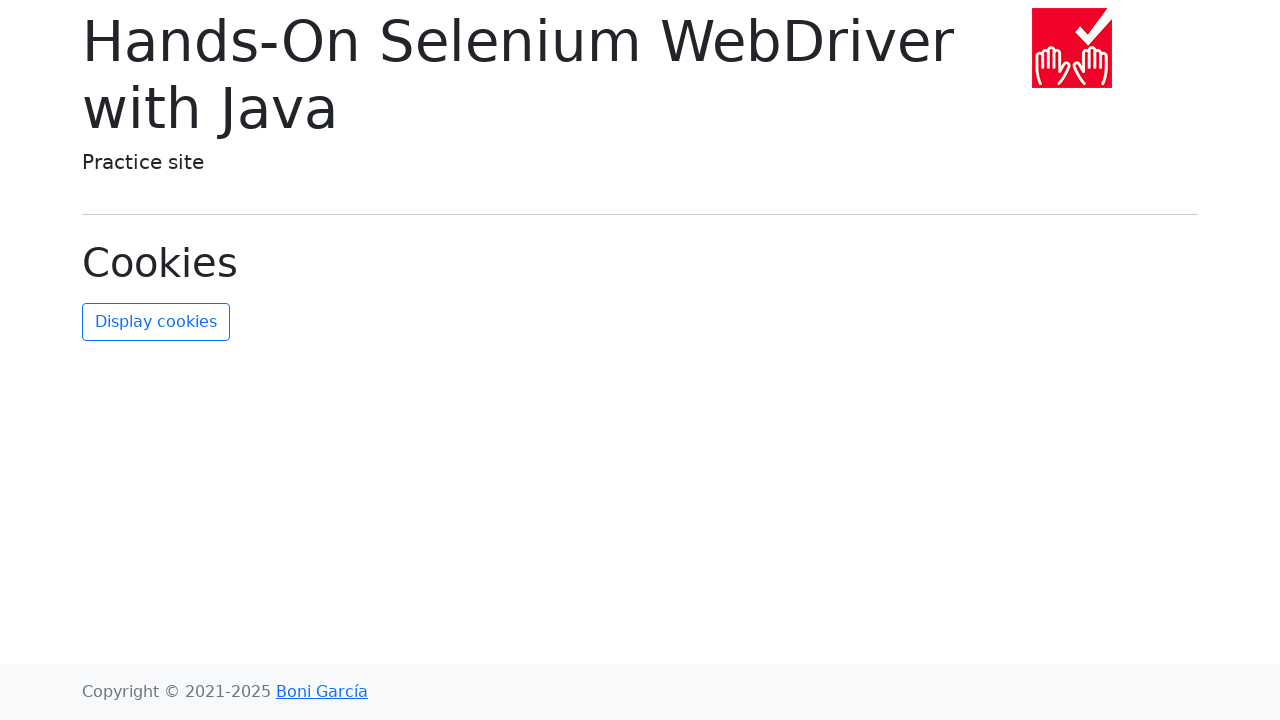

Navigated to cookies demo page
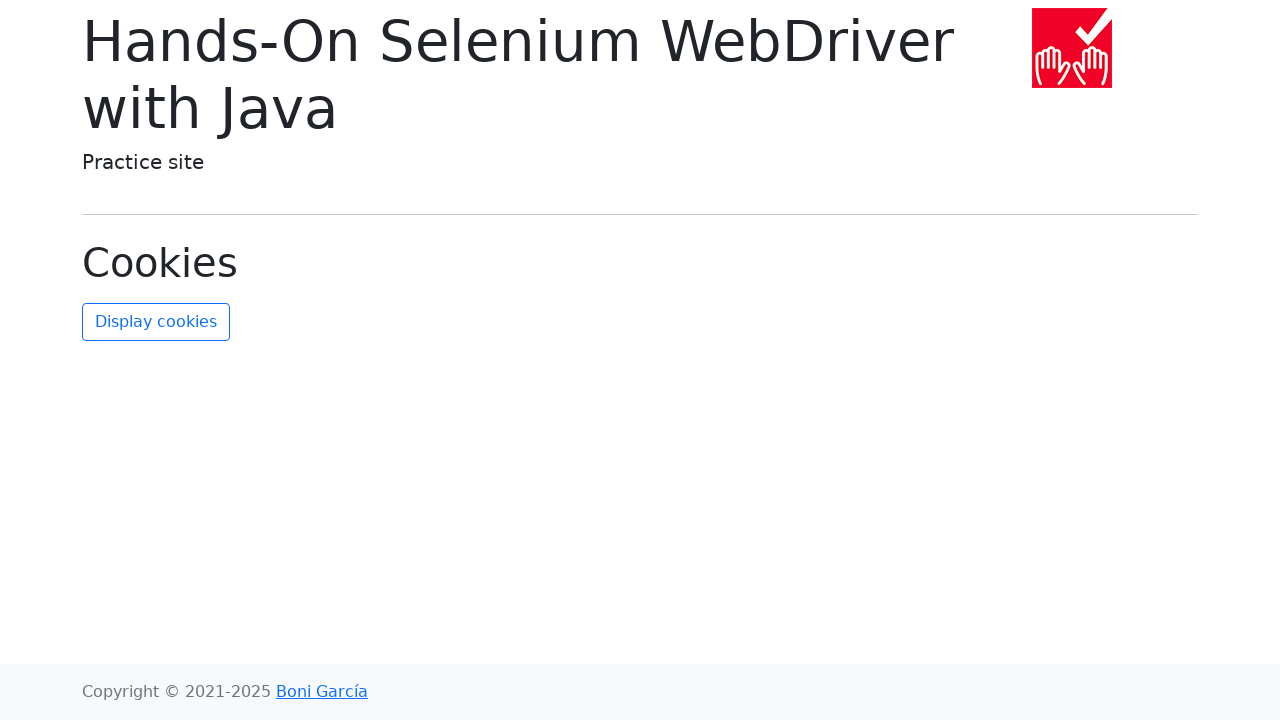

Page loaded with networkidle state
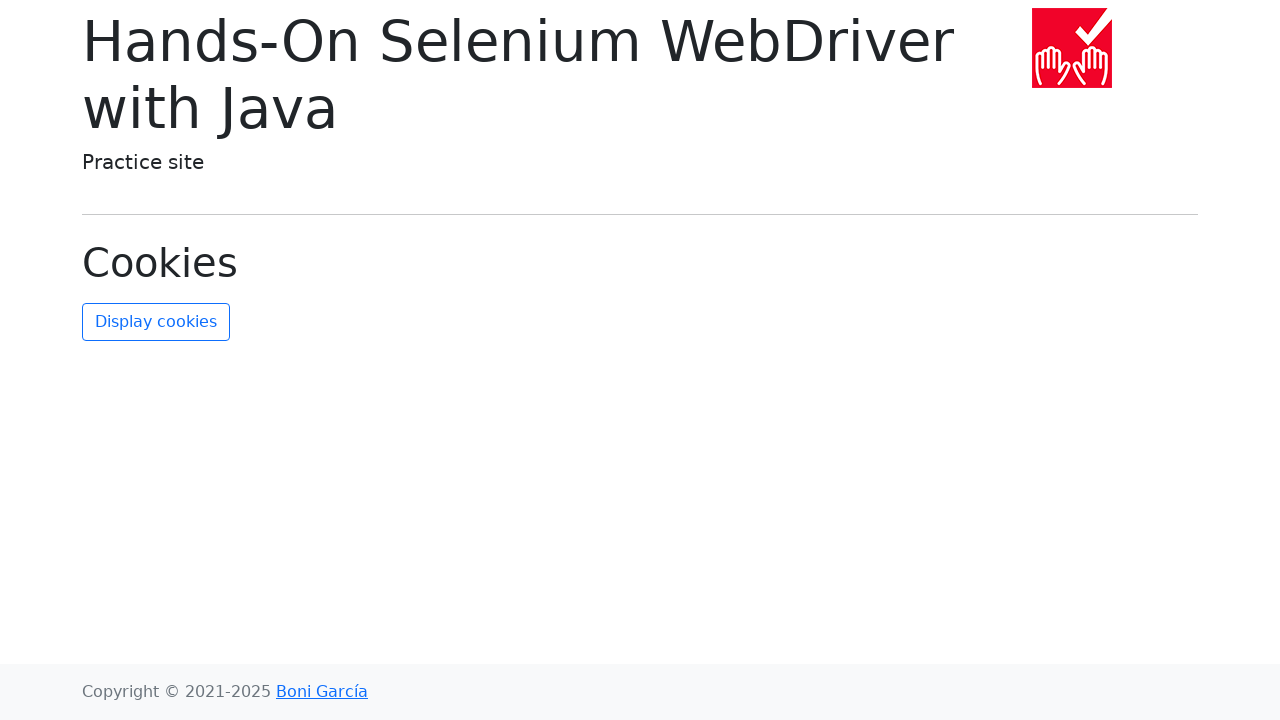

Retrieved initial cookies: 2 cookies found
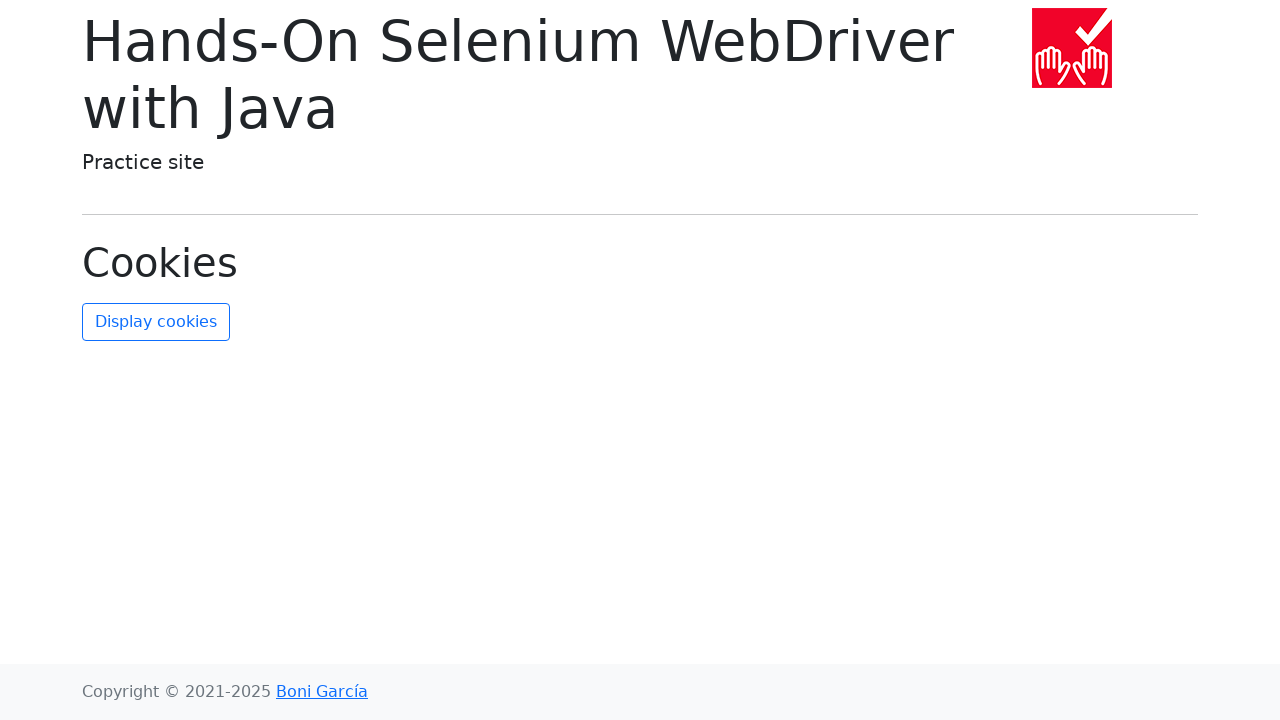

Located 'username' cookie in the cookie list
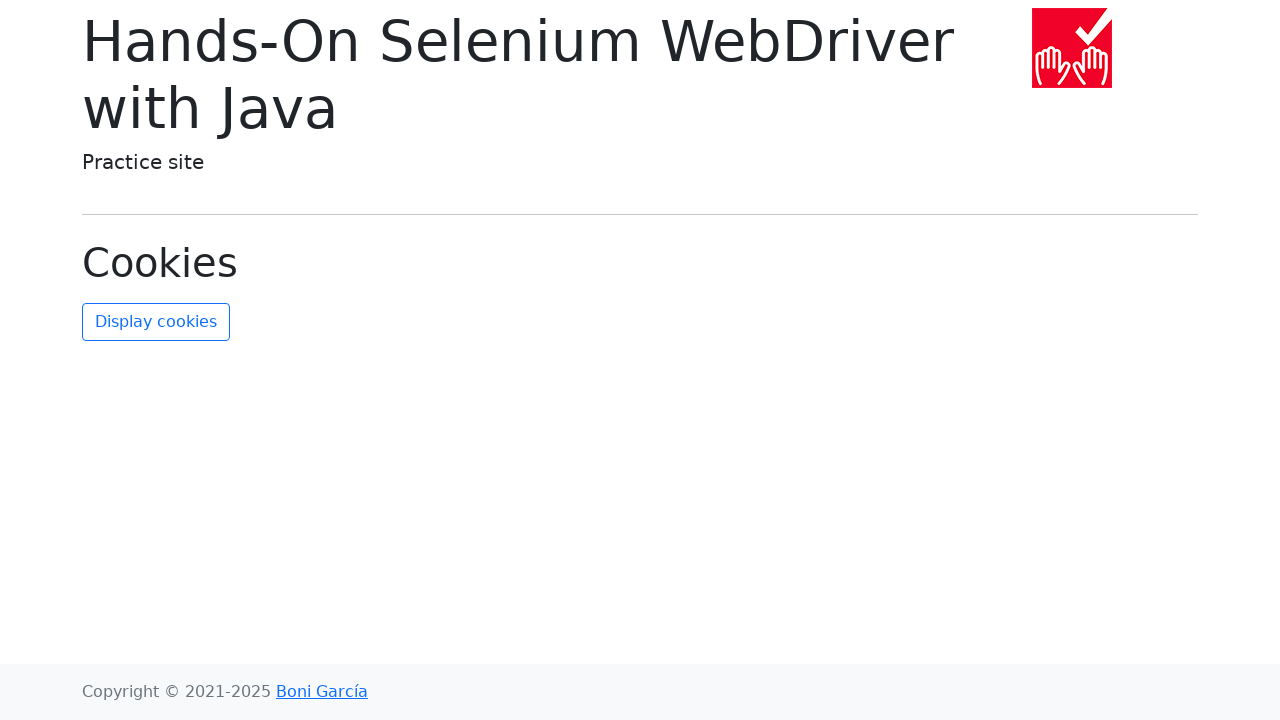

Cleared all cookies from context
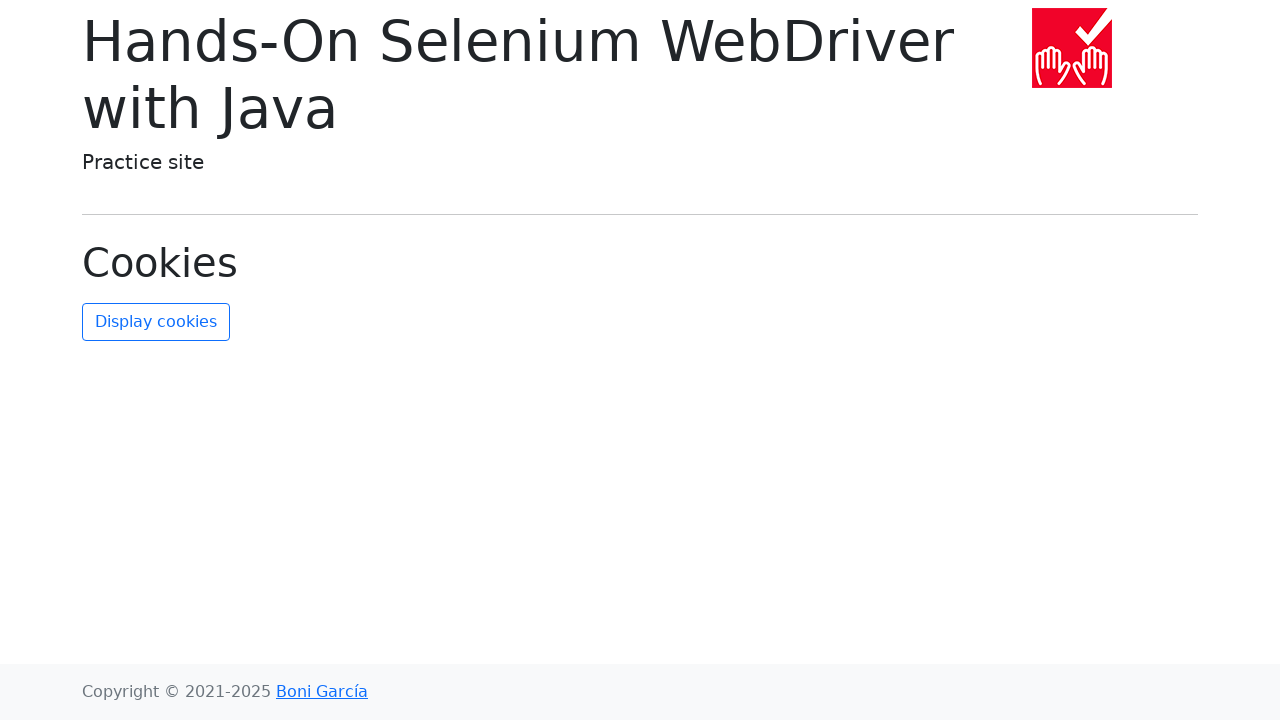

Re-added 1 cookies (excluding 'username')
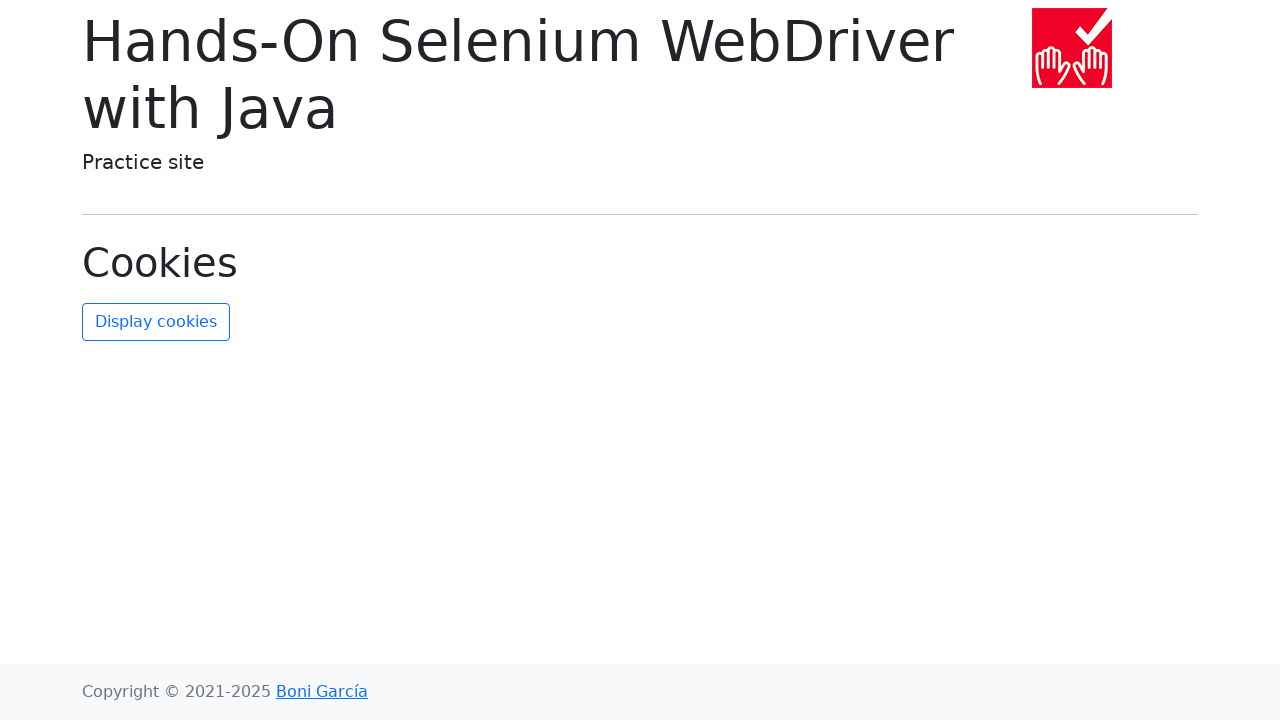

Verified cookie deletion: 1 cookies remaining (was 2)
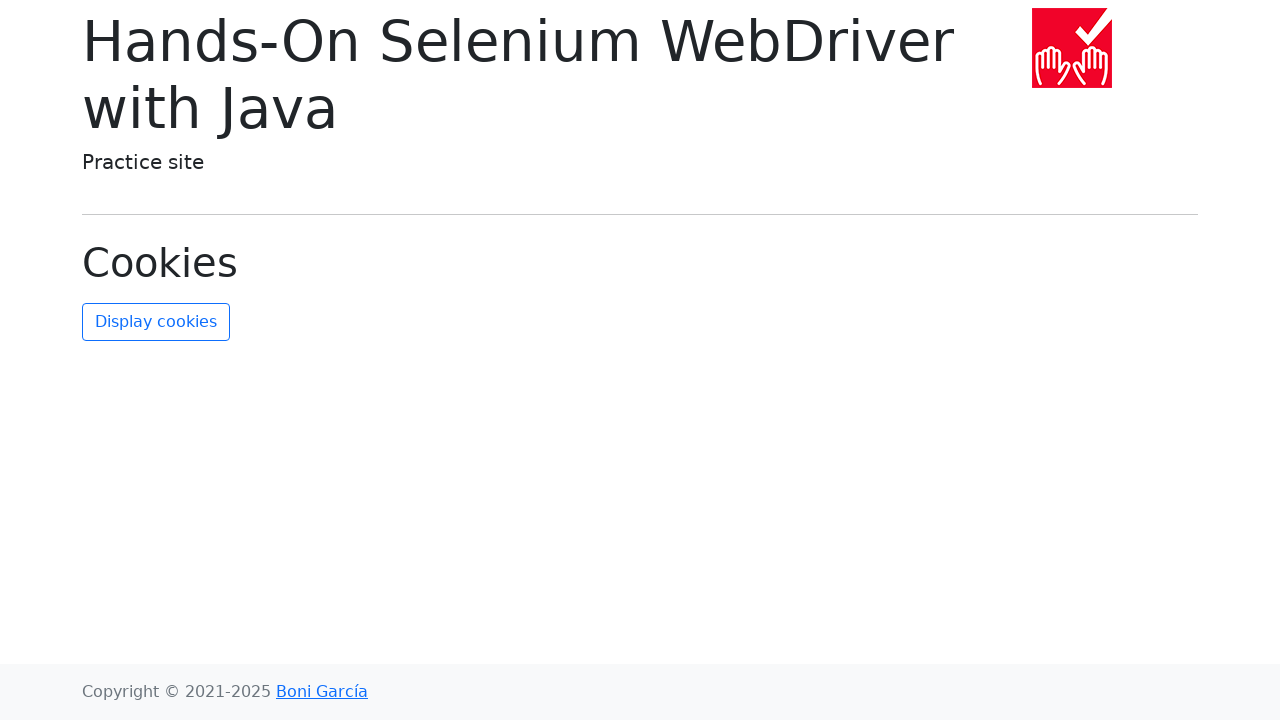

Assertion passed: cookie count decreased by 1
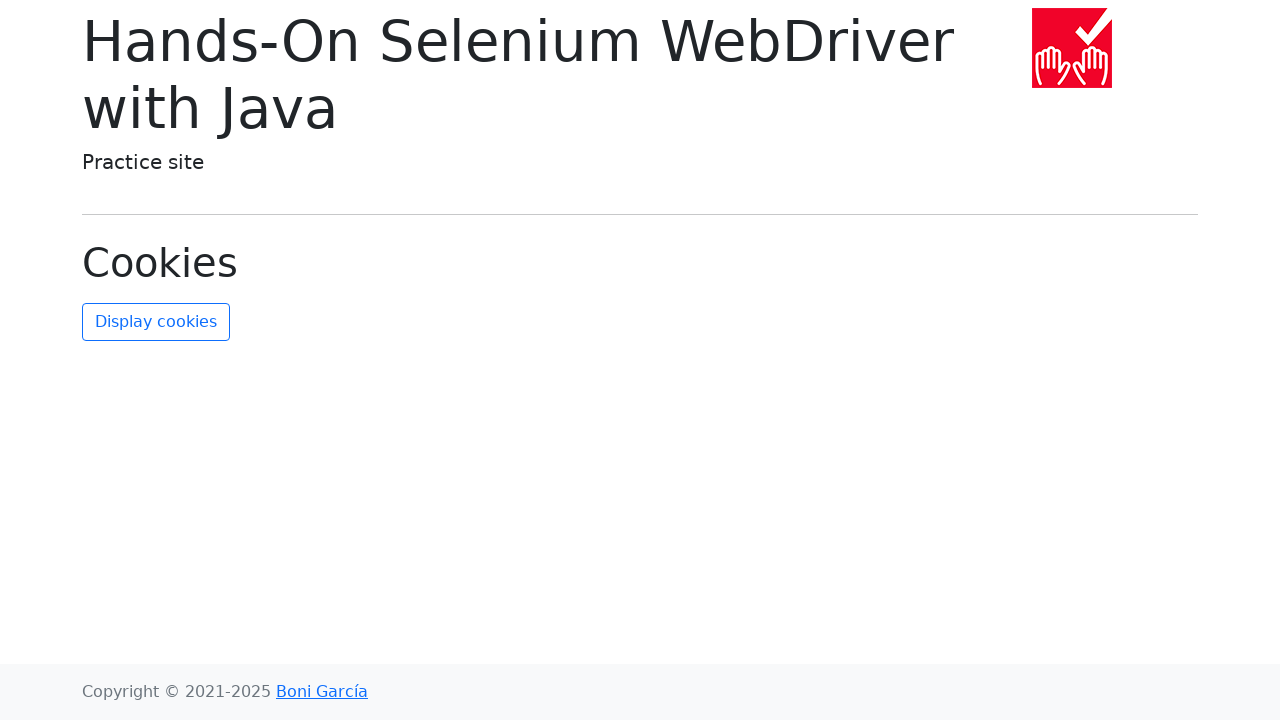

Clicked refresh cookies button at (156, 322) on #refresh-cookies
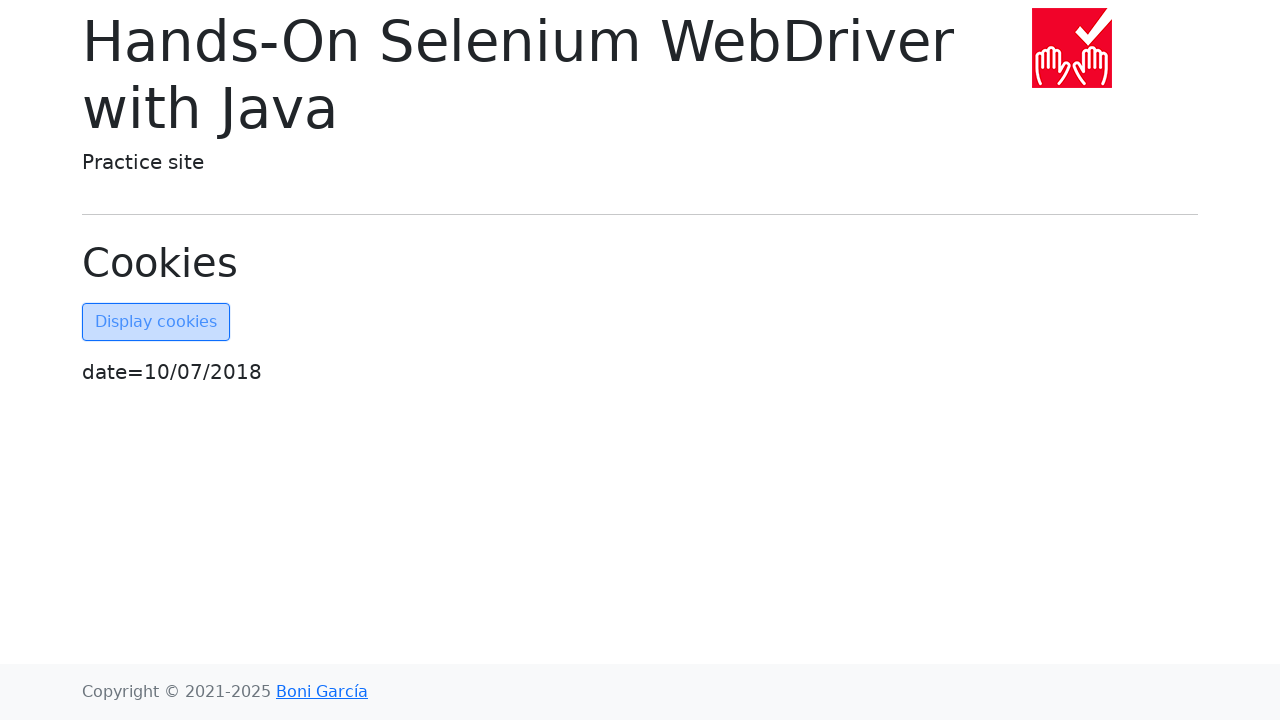

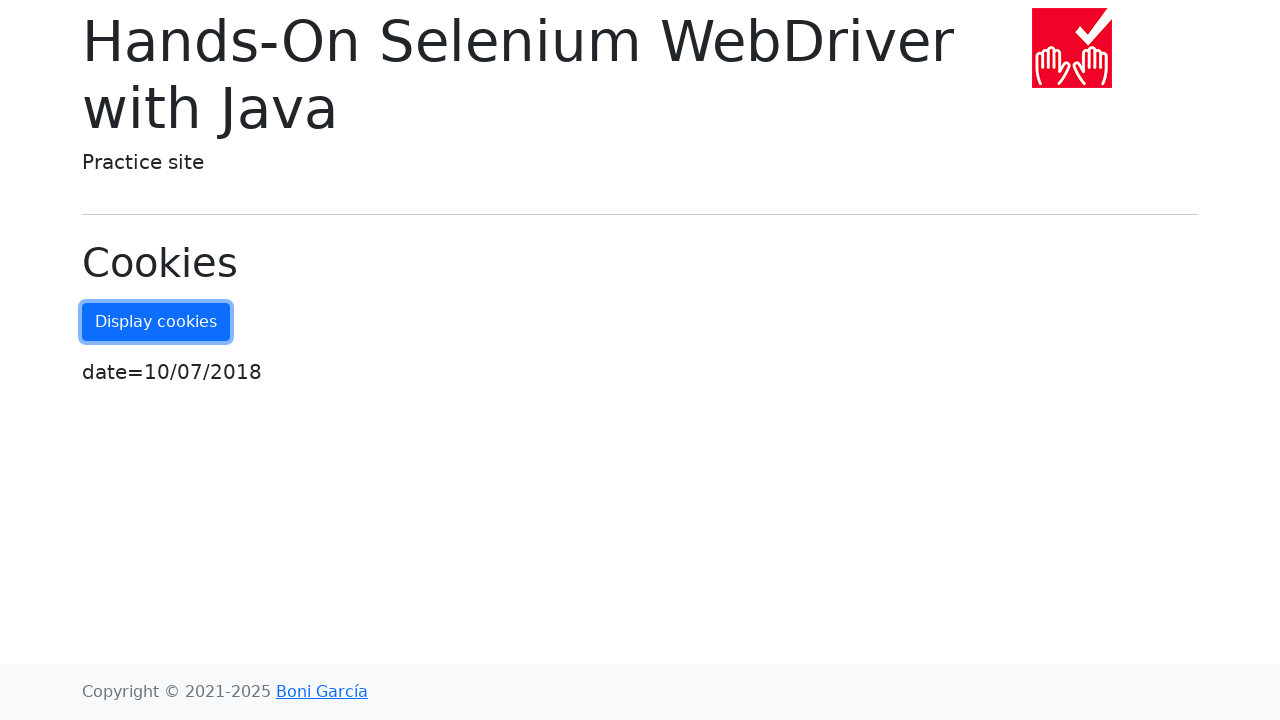